Tests the text box form functionality by filling in name, email, current address, and permanent address fields, then submitting the form and verifying the entered values.

Starting URL: https://demoqa.com/elements

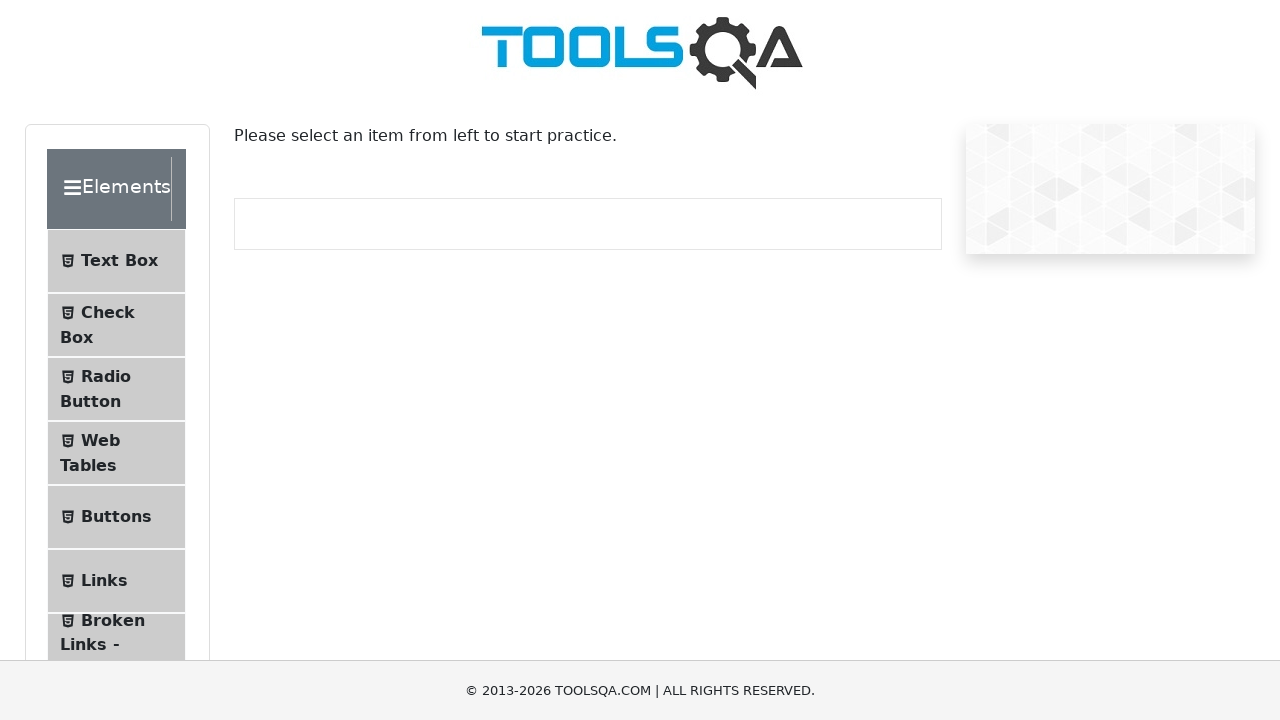

Clicked on Text Box section at (116, 261) on xpath=//*[@id='item-0']
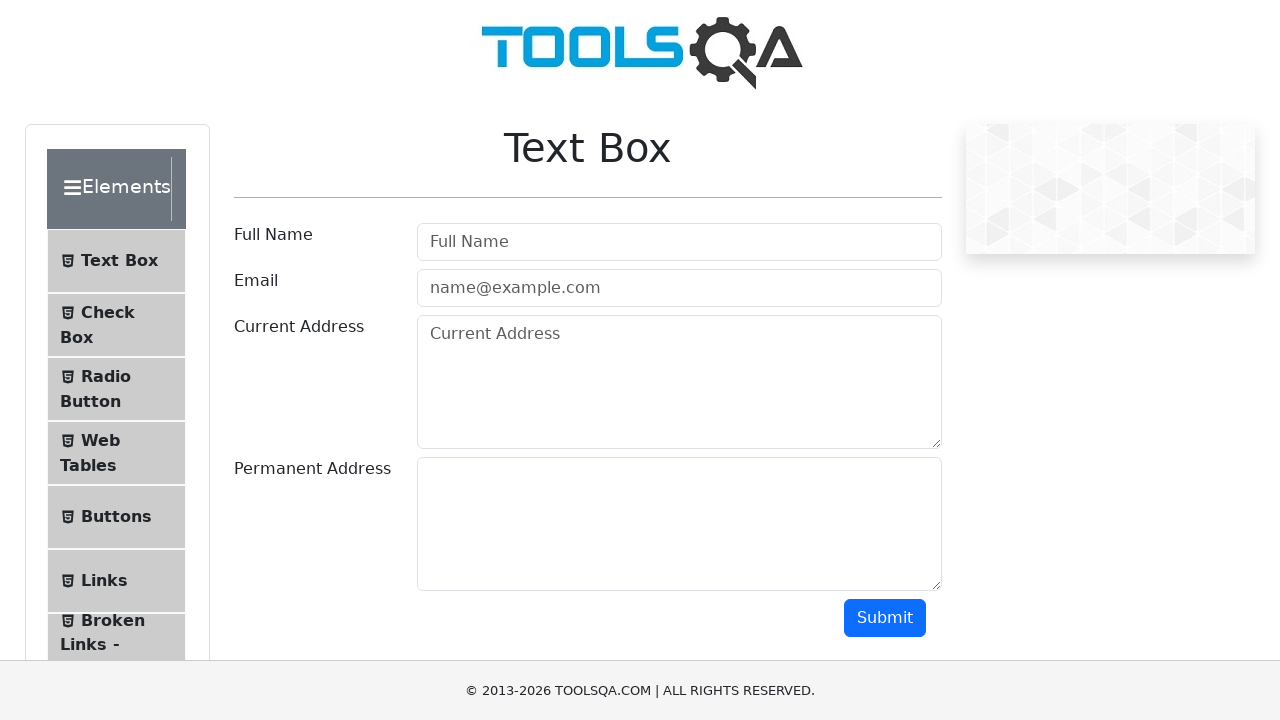

Filled in full name field with 'John Anderson' on #userName
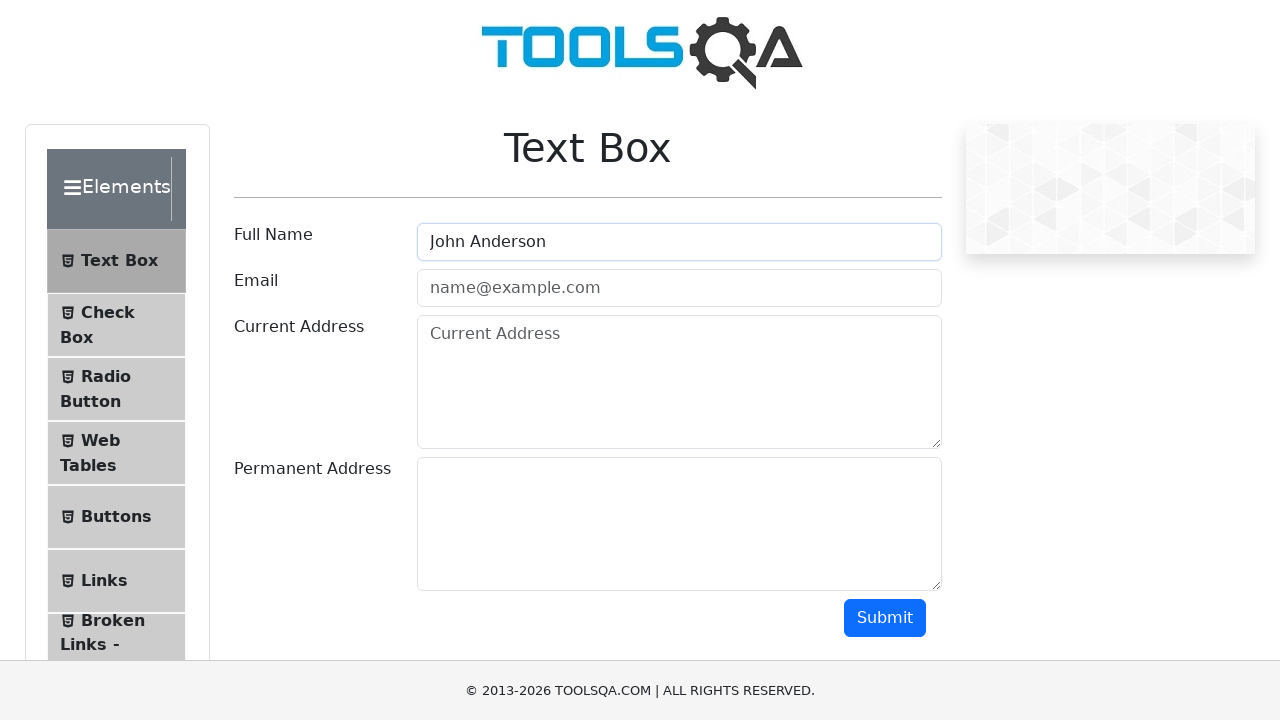

Filled in email field with 'john.anderson@example.com' on #userEmail
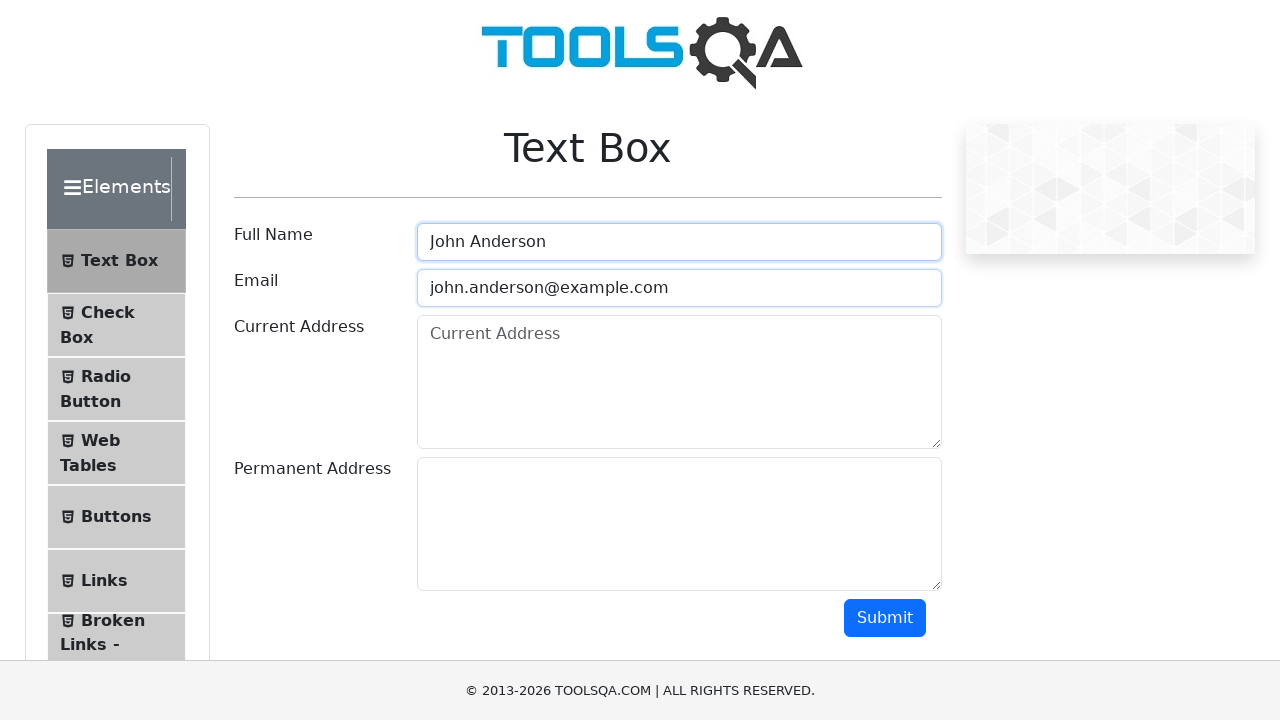

Filled in current address field with 'bangalore' on #currentAddress
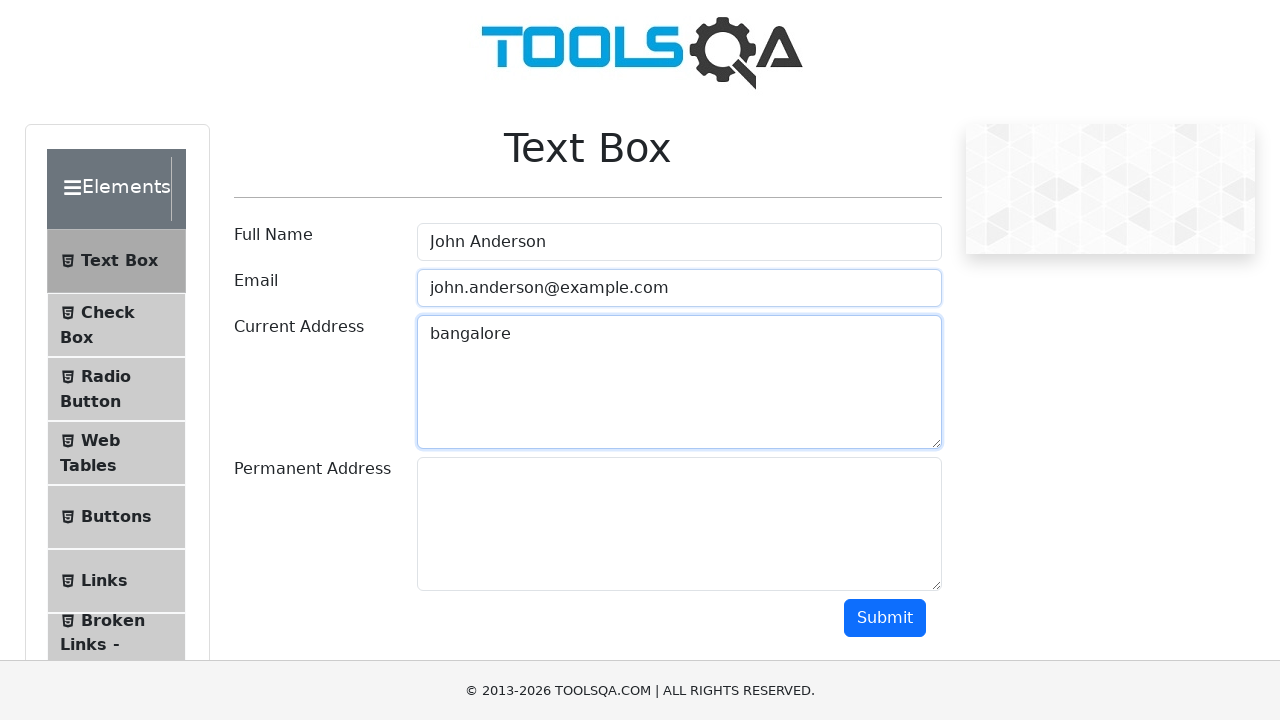

Filled in permanent address field with 'chennai' on #permanentAddress
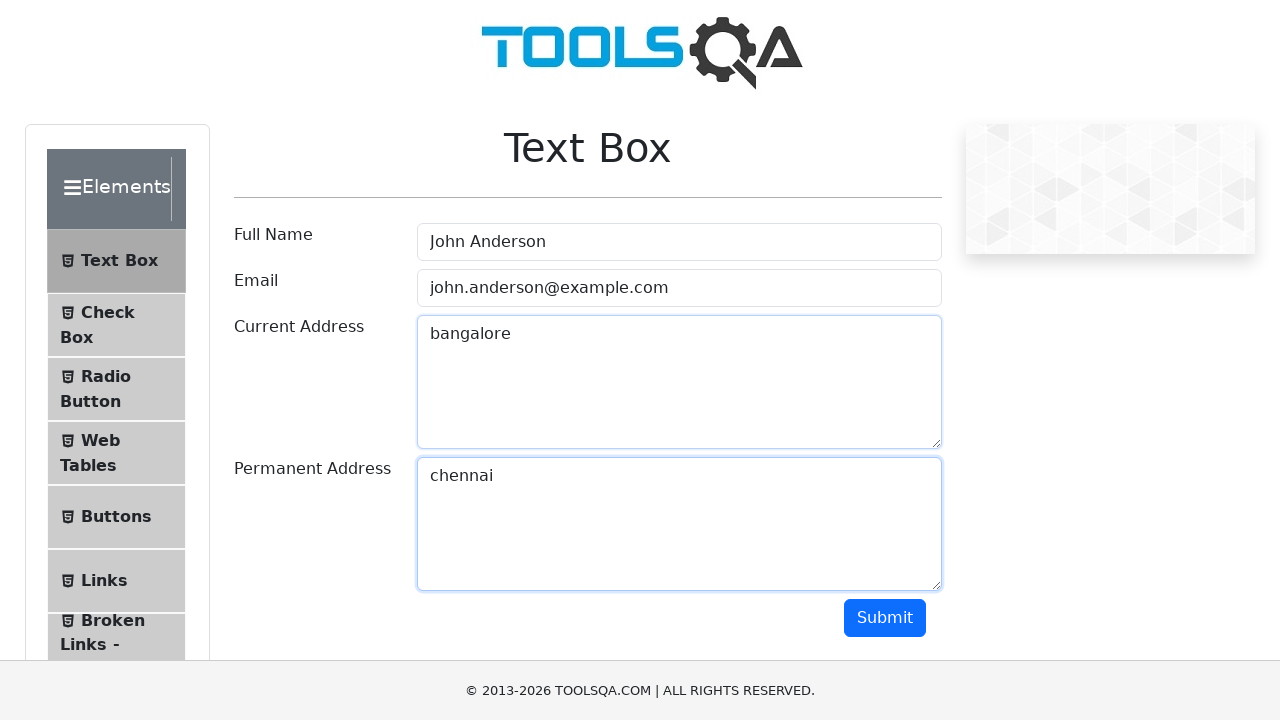

Scrolled submit button into view
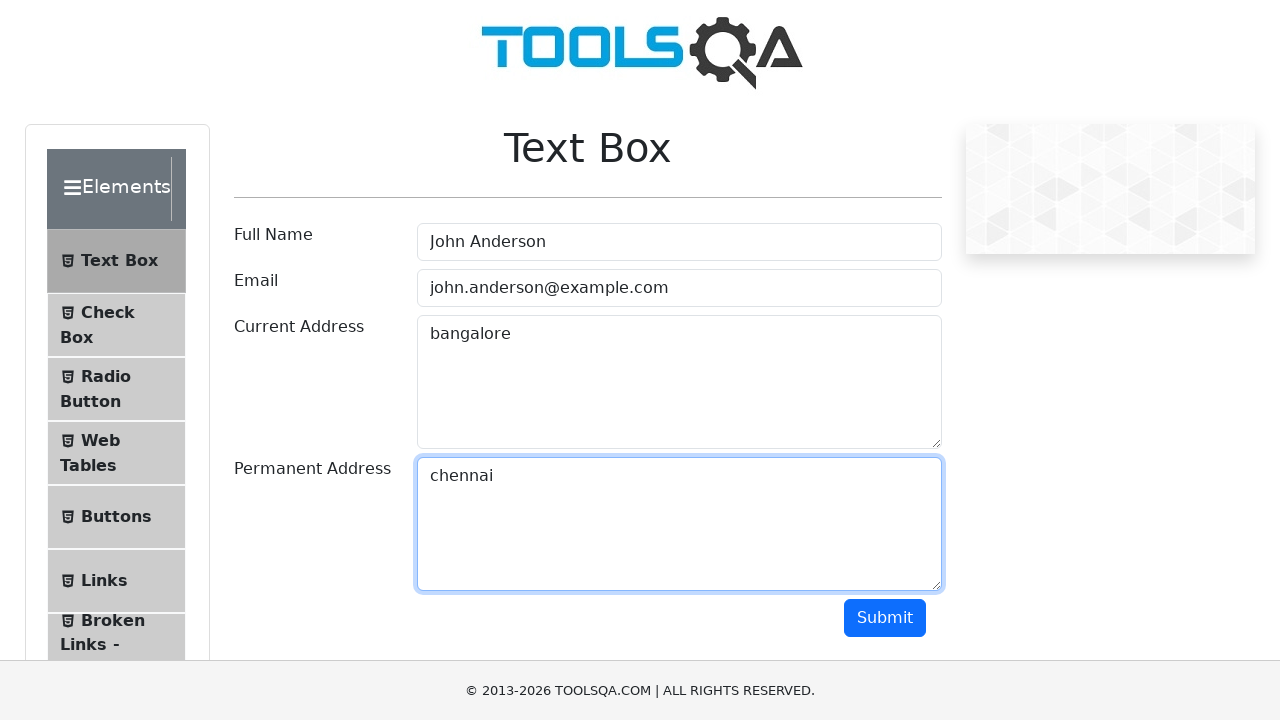

Clicked submit button at (885, 618) on #submit
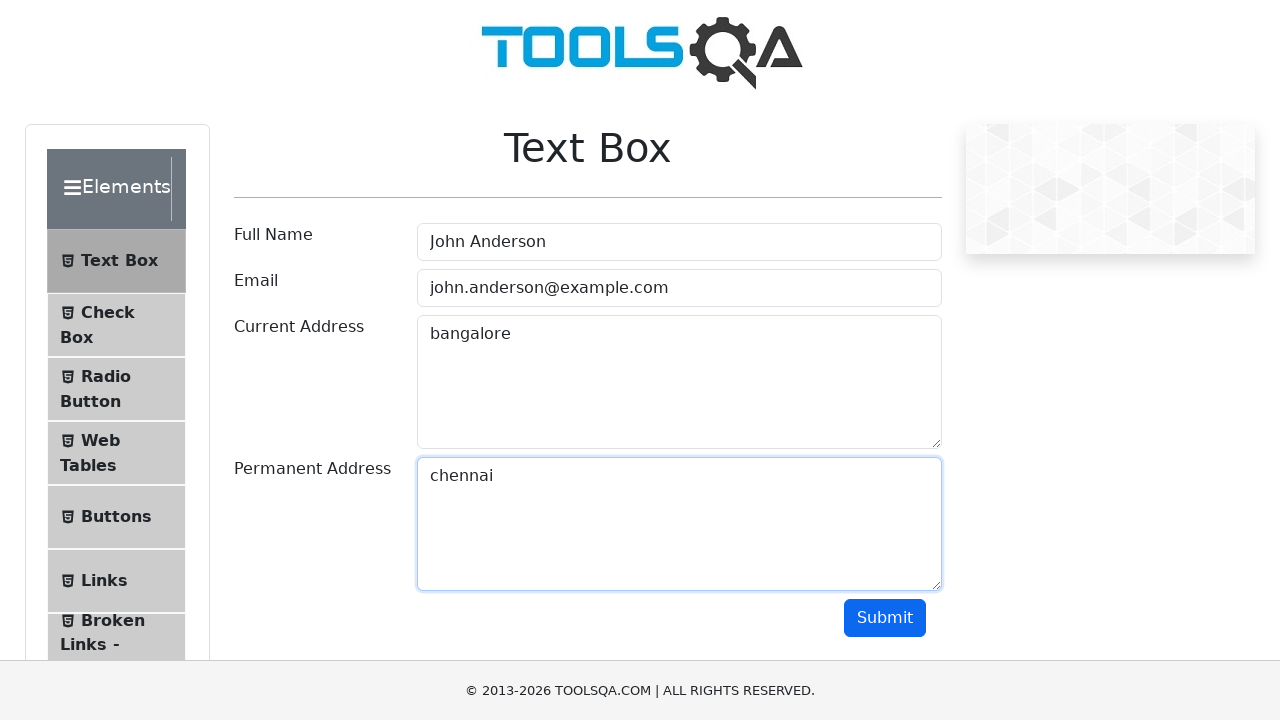

Form output appeared after submission
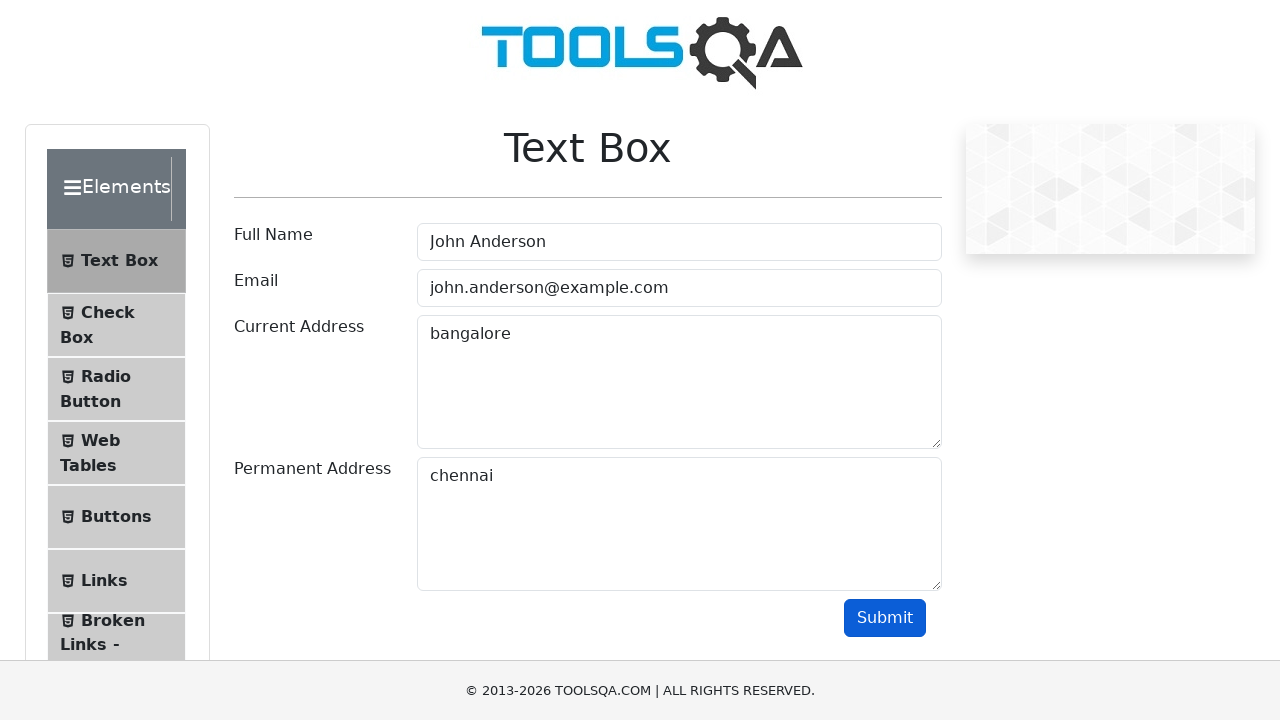

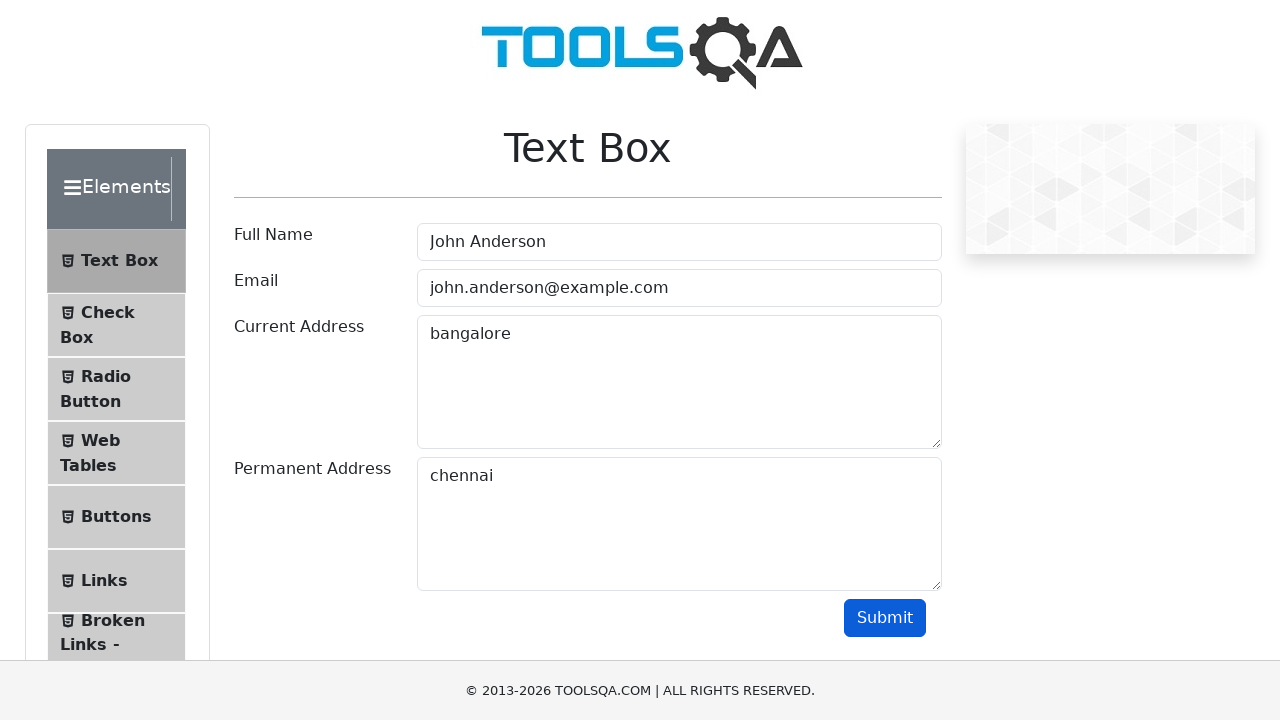